Tests the contact form on Demoblaze by navigating to the contact section, filling in email, name, and message fields, and submitting the form to verify the success message appears.

Starting URL: https://www.demoblaze.com

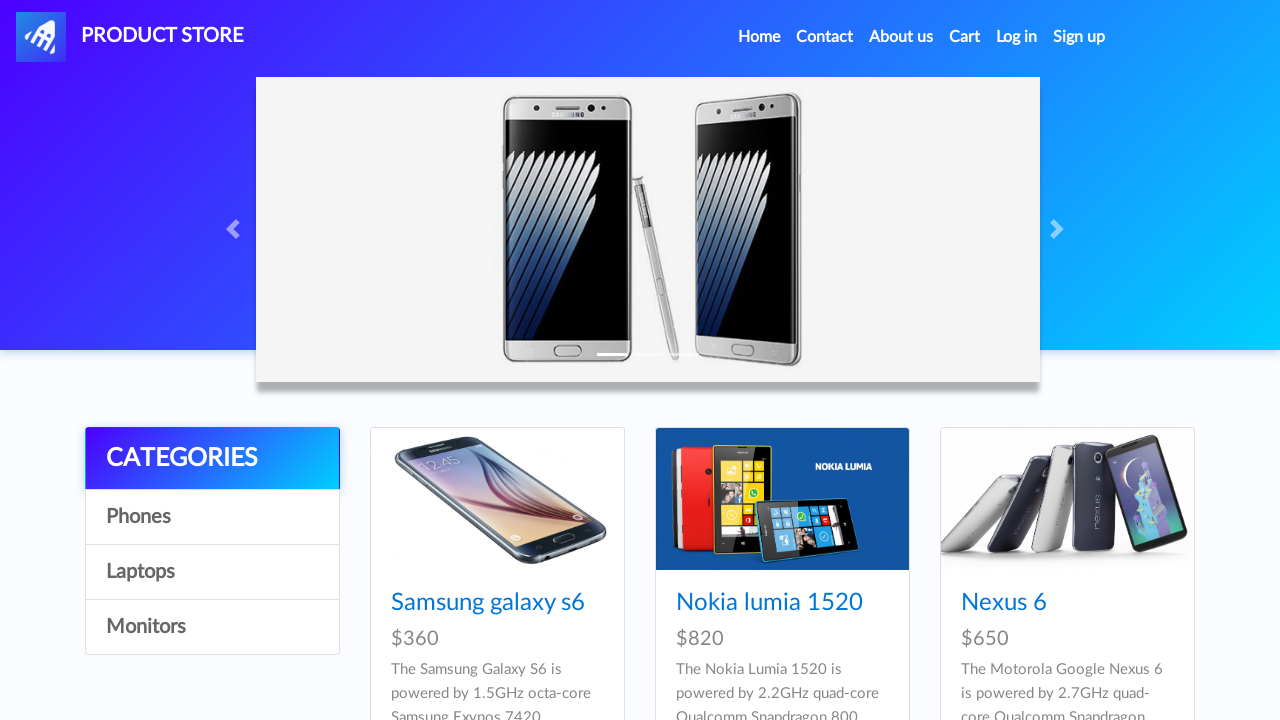

Clicked on Contact link in navigation at (825, 37) on a:has-text('Contact')
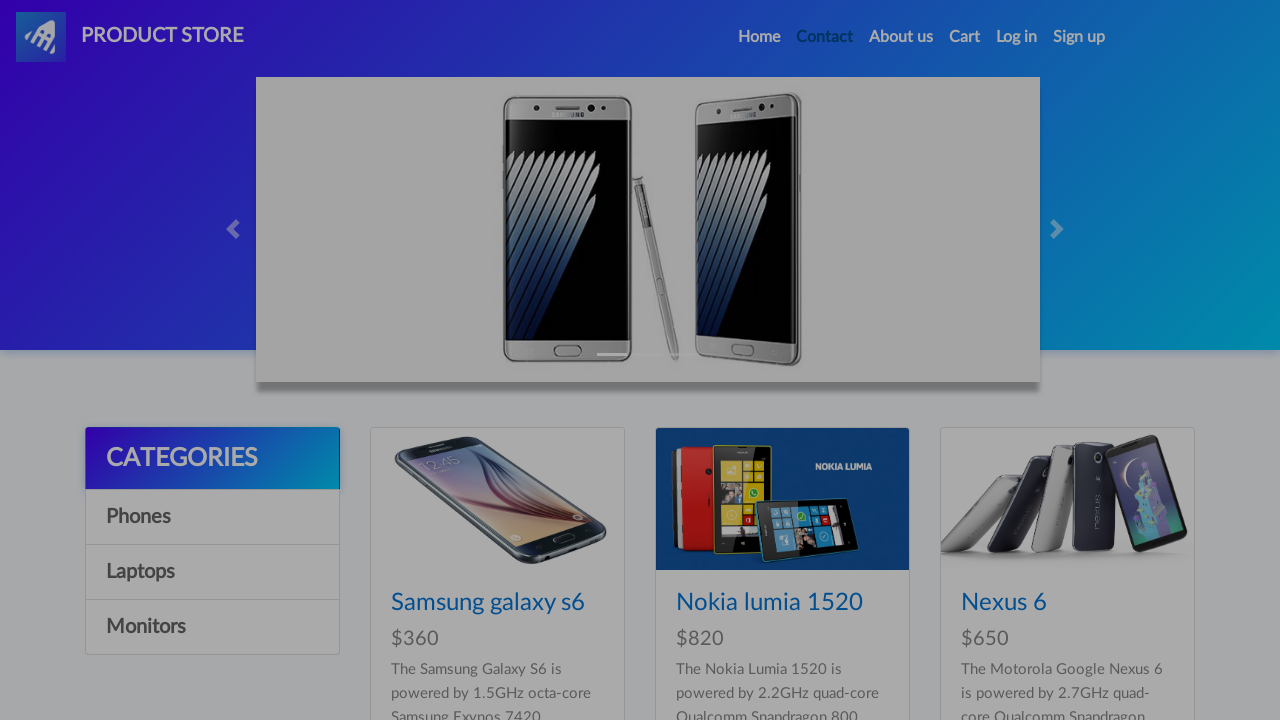

Contact modal appeared
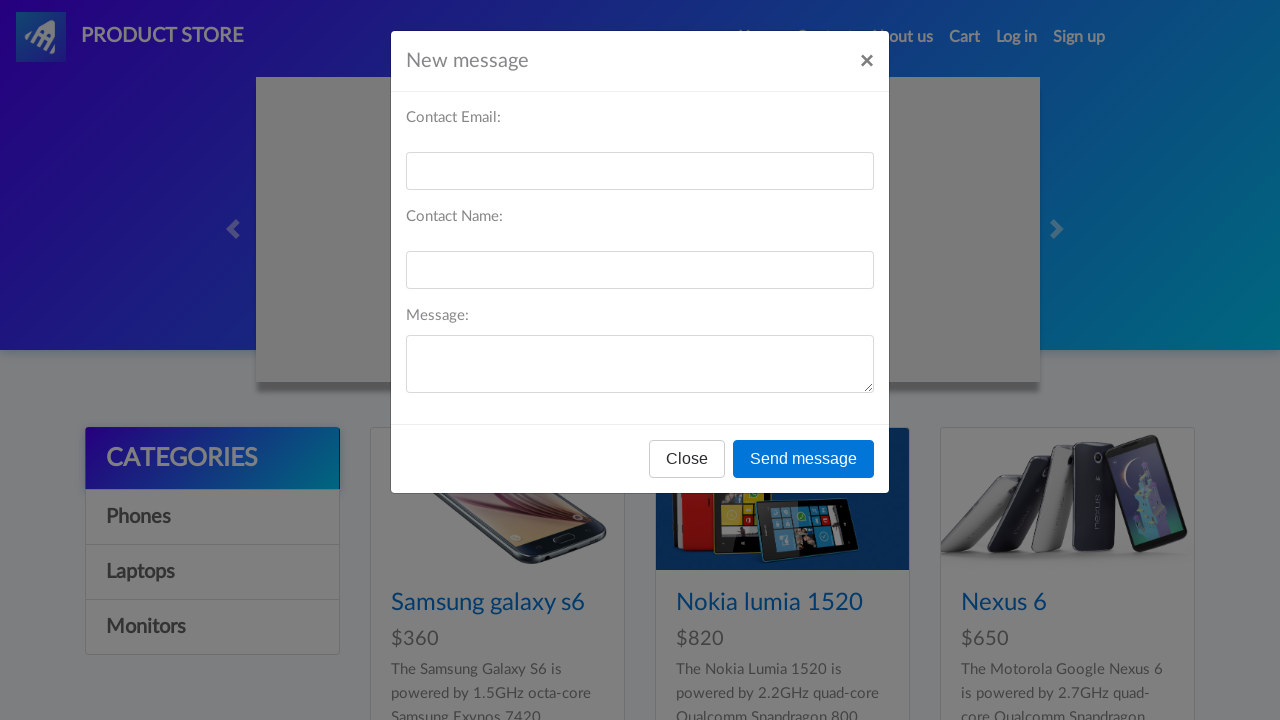

Filled contact email field with 'maria.garcia@example.com' on #recipient-email
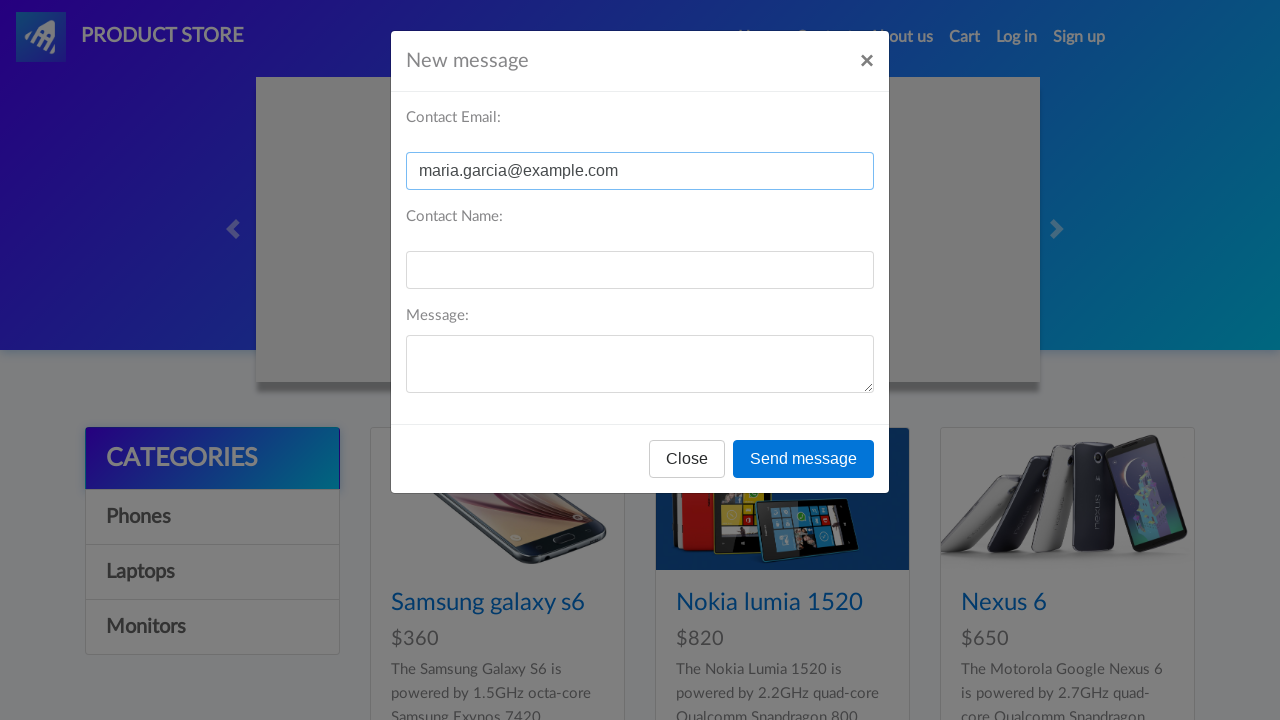

Filled contact name field with 'Maria Garcia' on #recipient-name
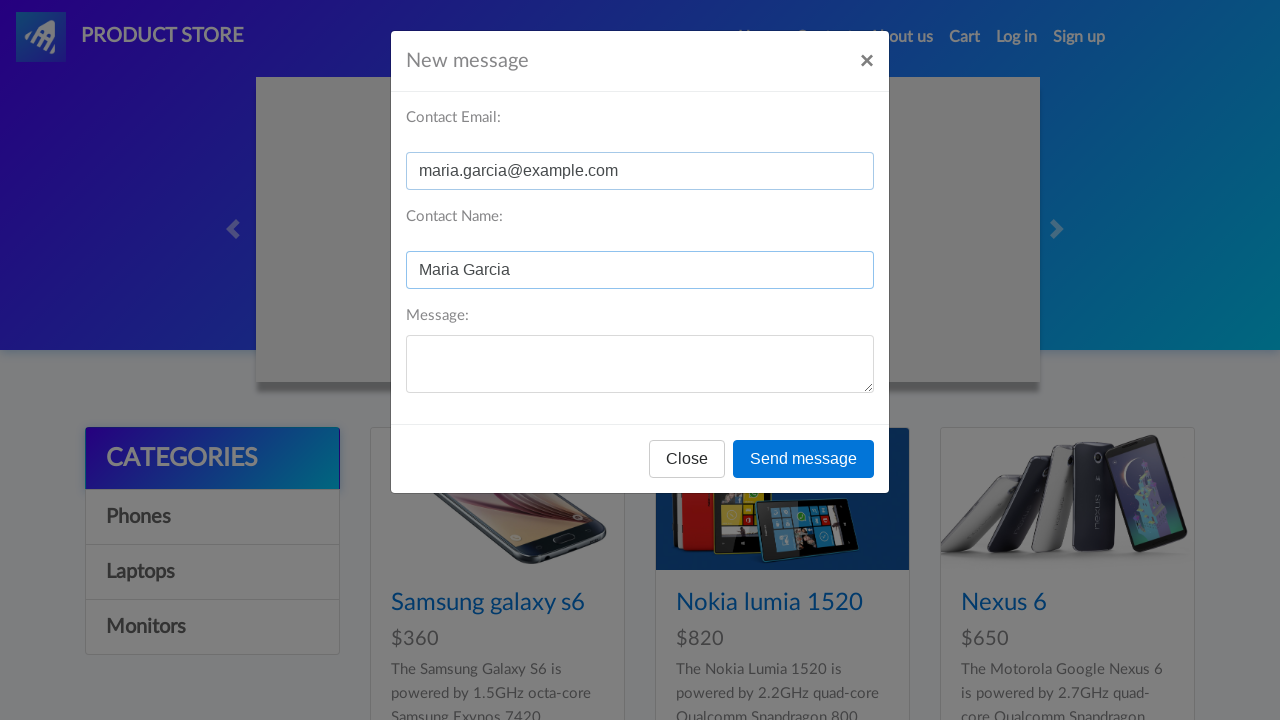

Filled message field with test inquiry on #message-text
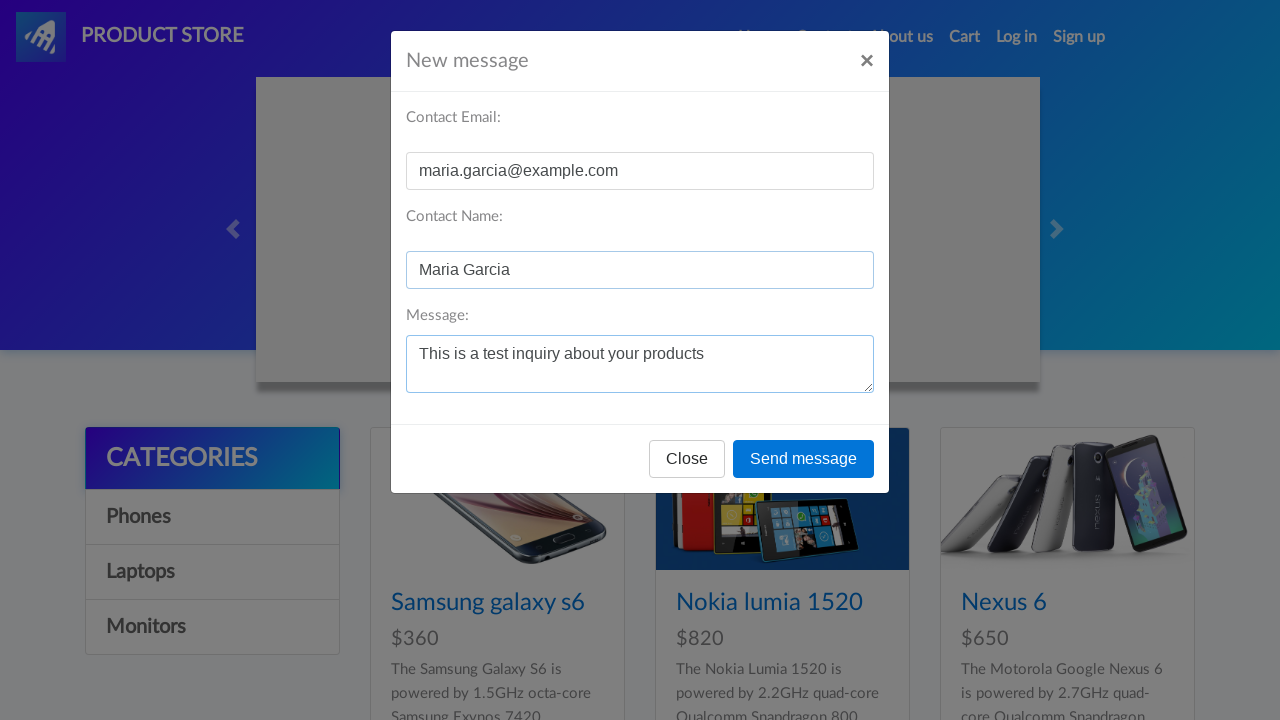

Clicked Send message button at (804, 459) on button:has-text('Send message')
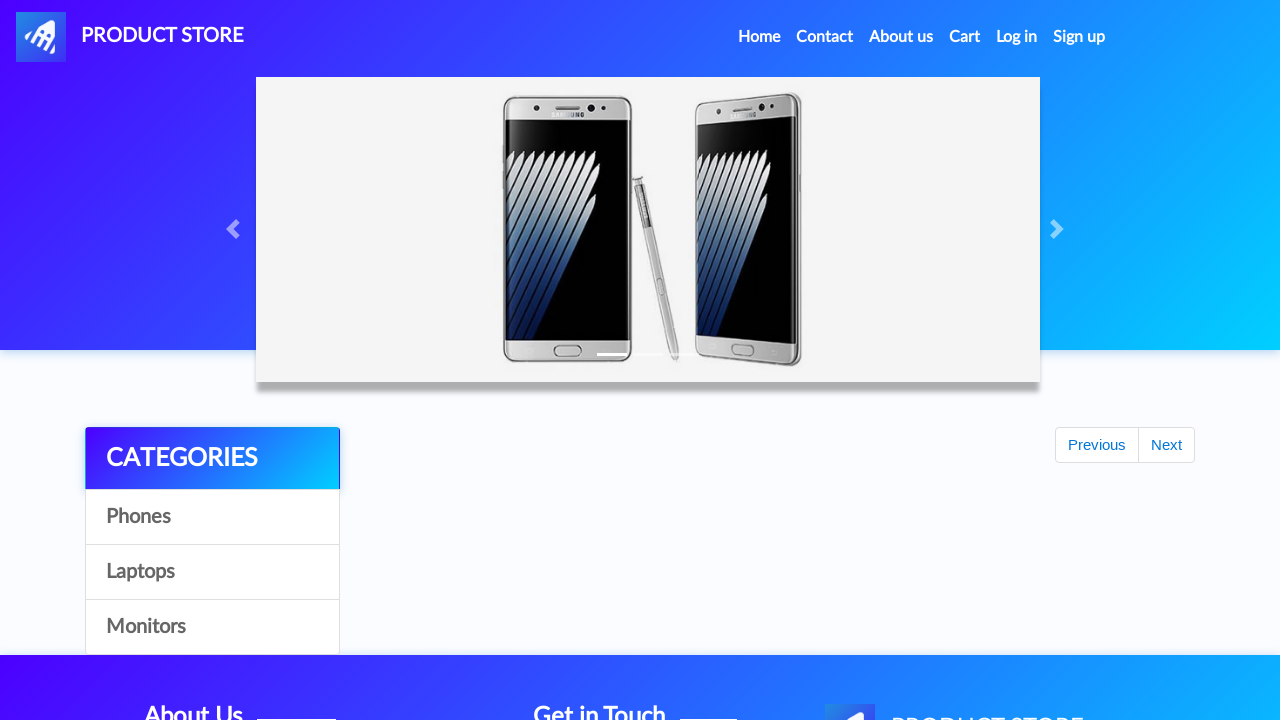

Alert dialog accepted - form submission successful
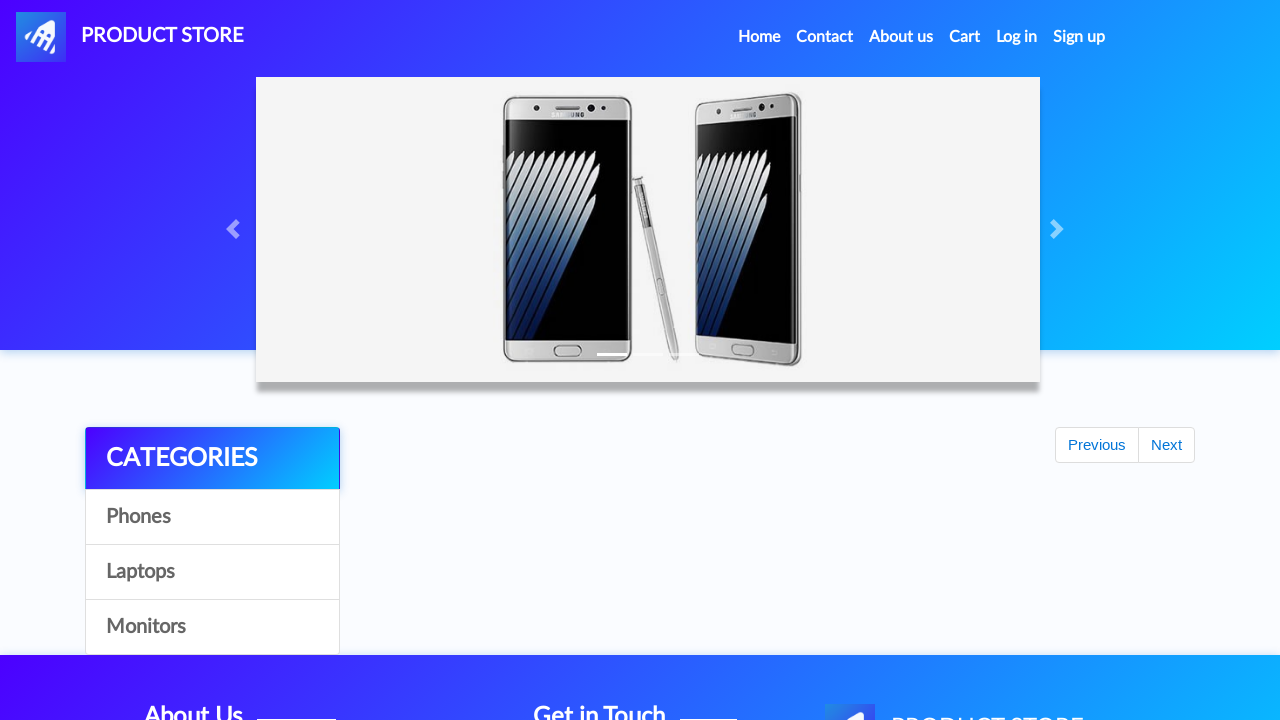

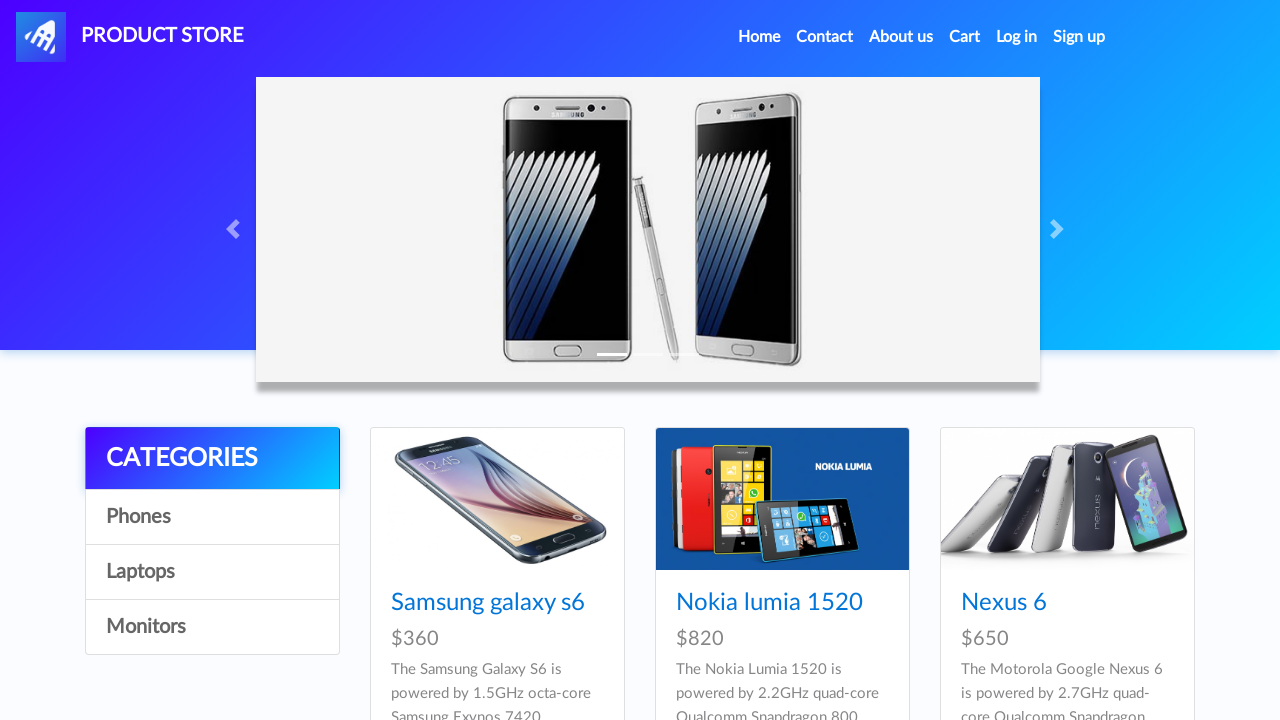